Tests login functionality with standard_user credentials to verify successful login

Starting URL: https://www.saucedemo.com/

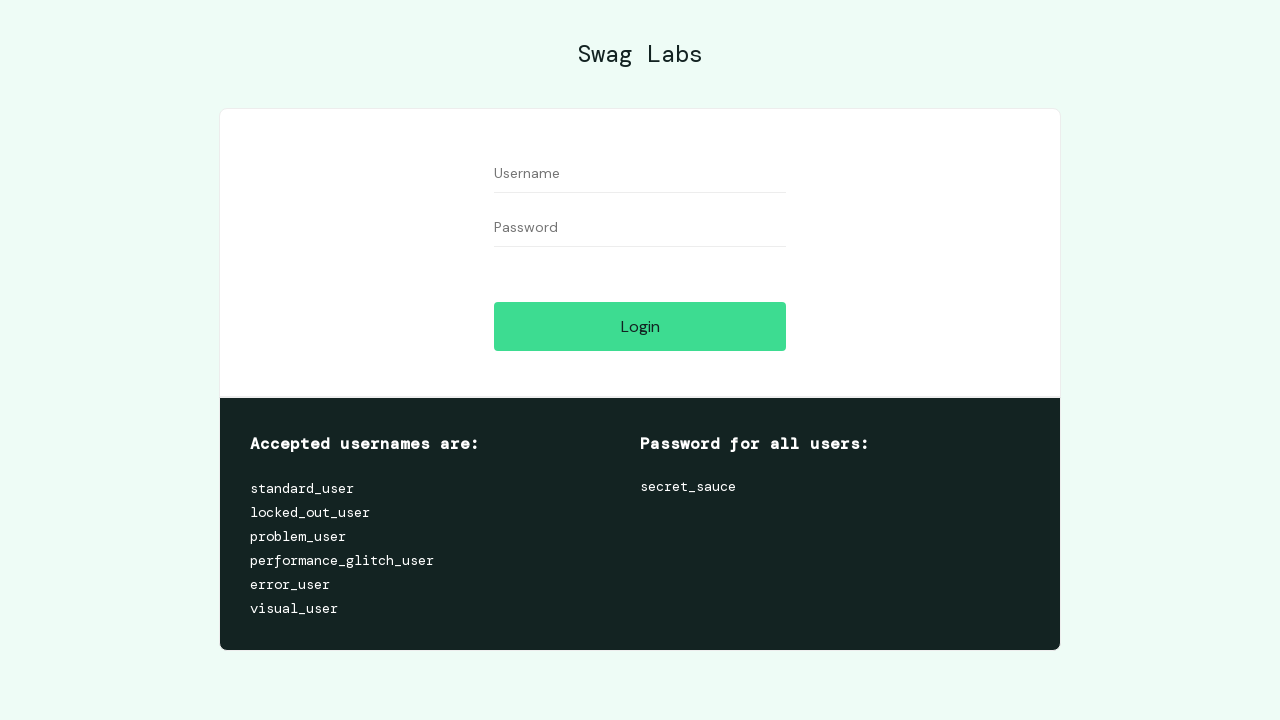

Filled username field with 'standard_user' on #user-name
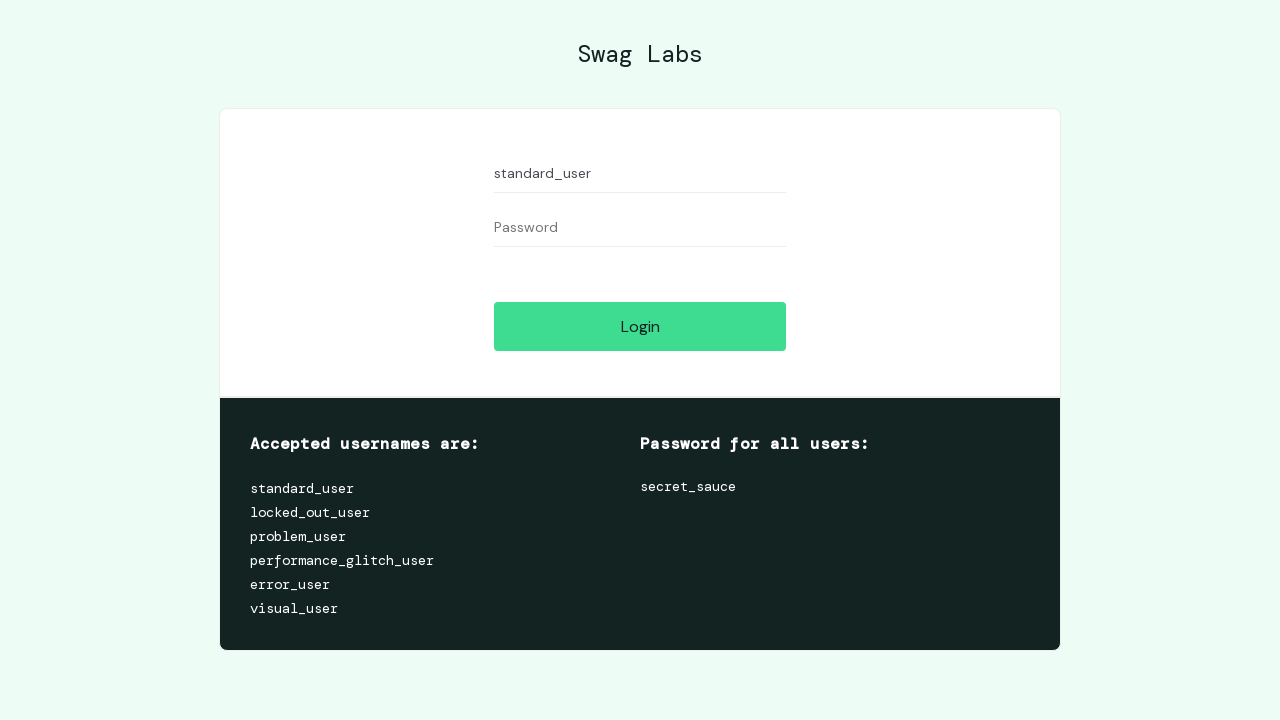

Filled password field with 'secret_sauce' on #password
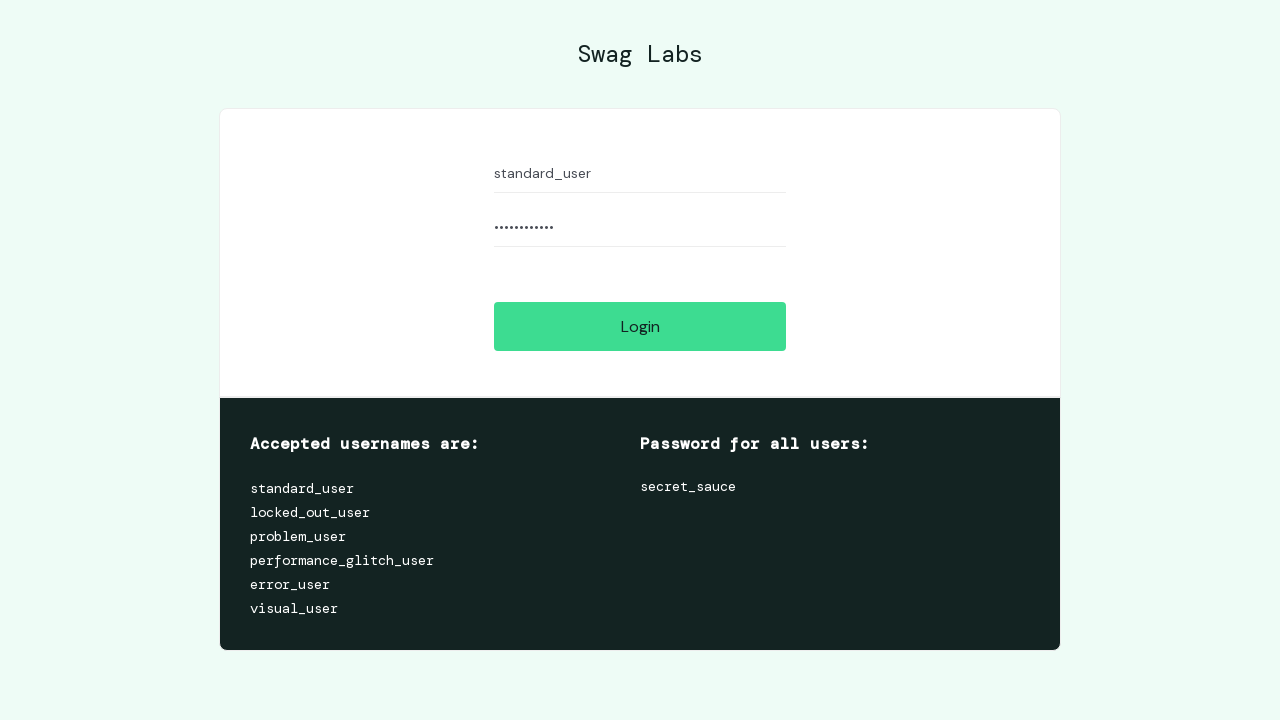

Clicked login button at (640, 326) on #login-button
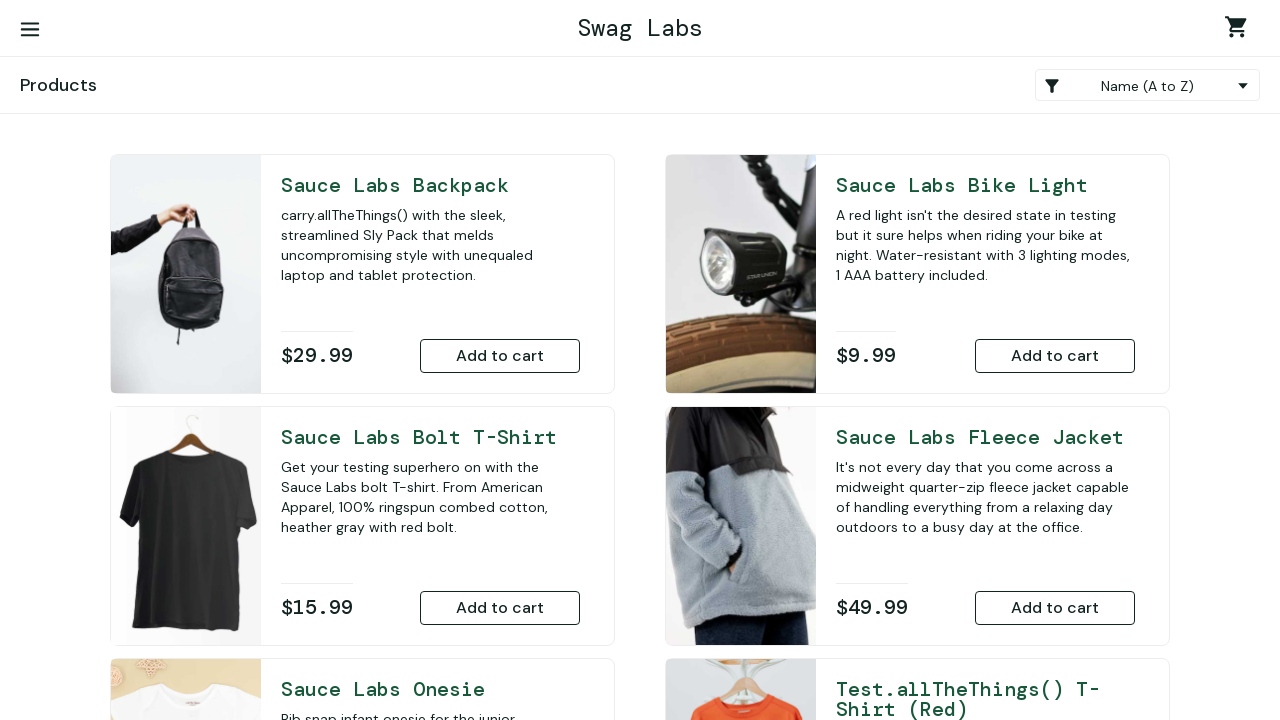

Successfully navigated to inventory page after login
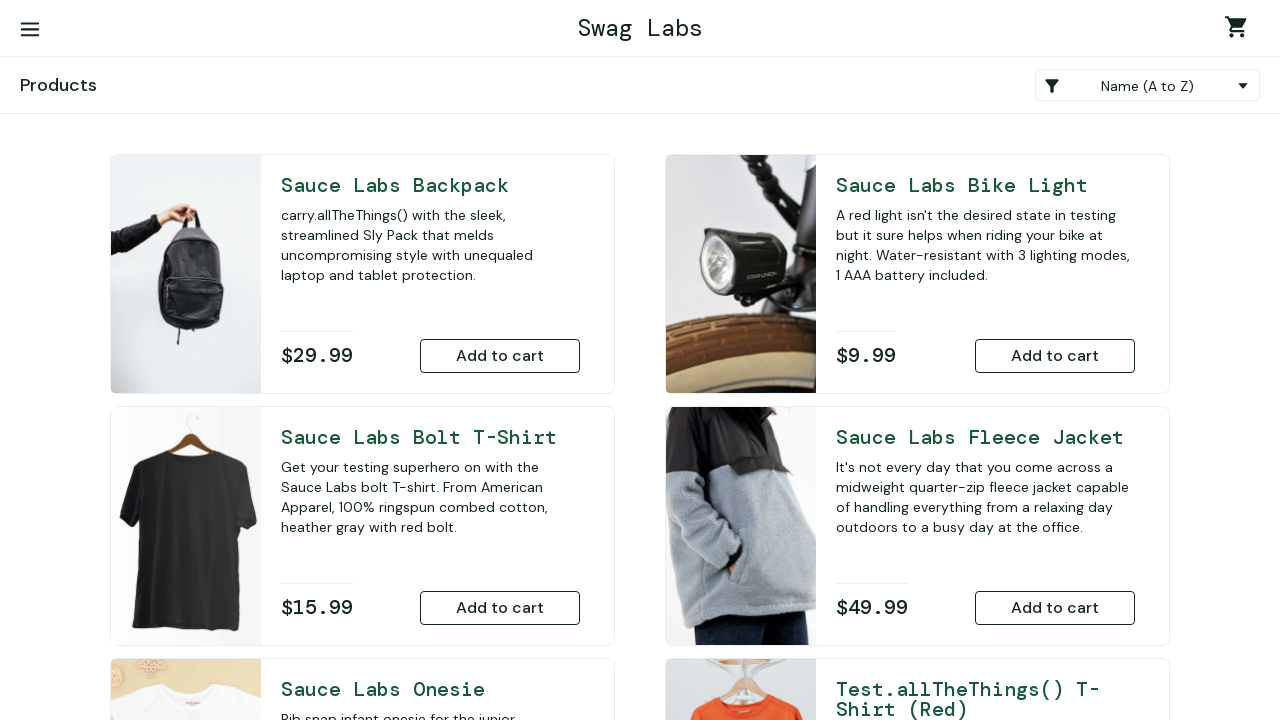

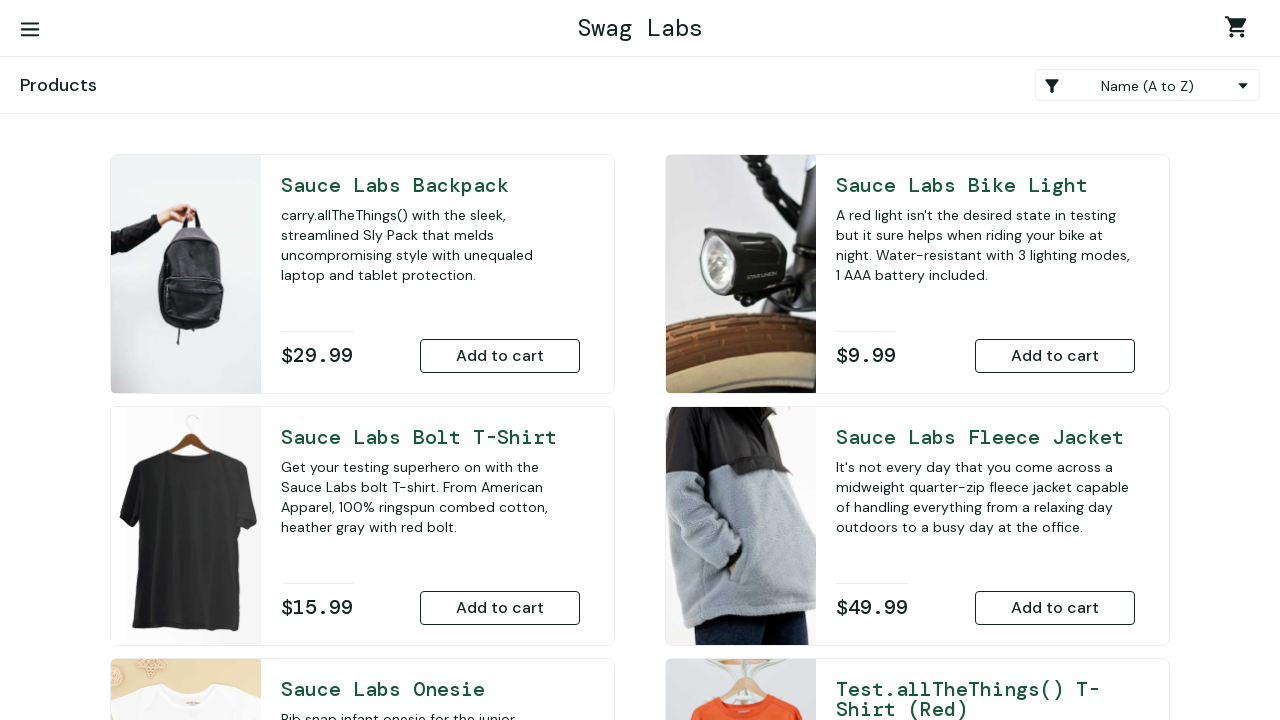